Tests dropdown selection functionality by selecting options using different methods (by text, value, and index)

Starting URL: https://demoqa.com/select-menu

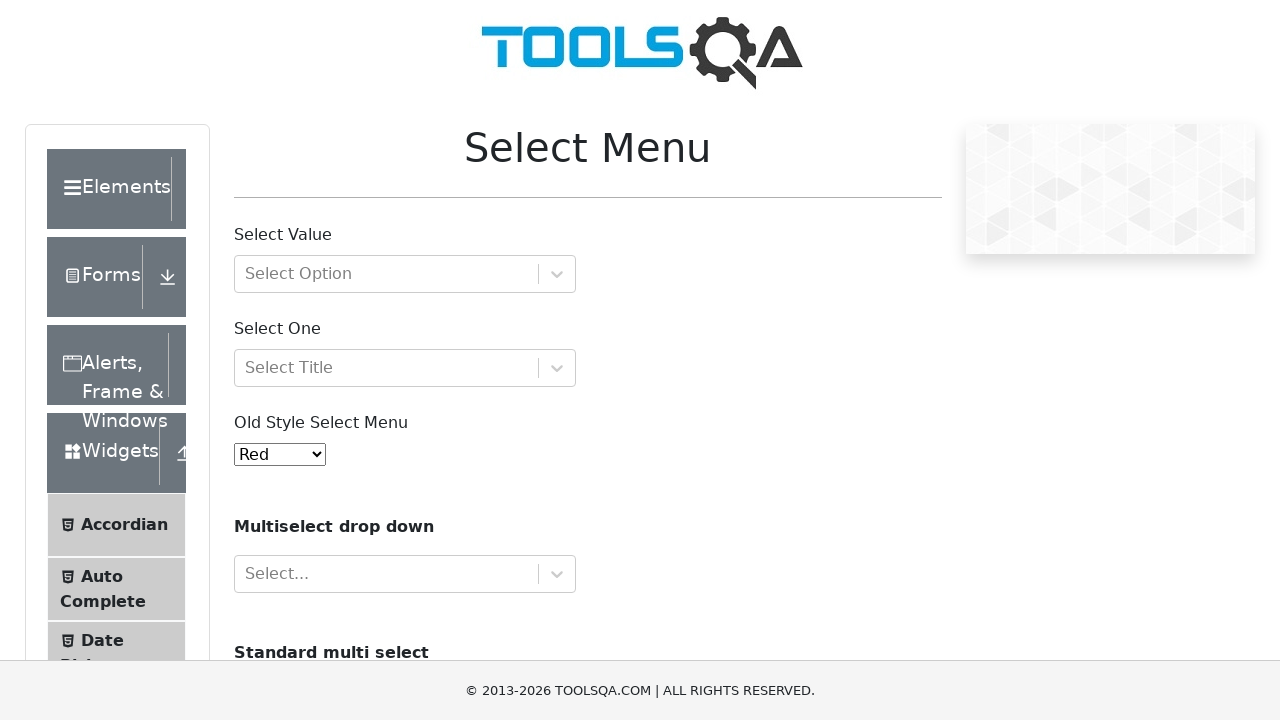

Selected 'Magenta' option by visible text in dropdown on #oldSelectMenu
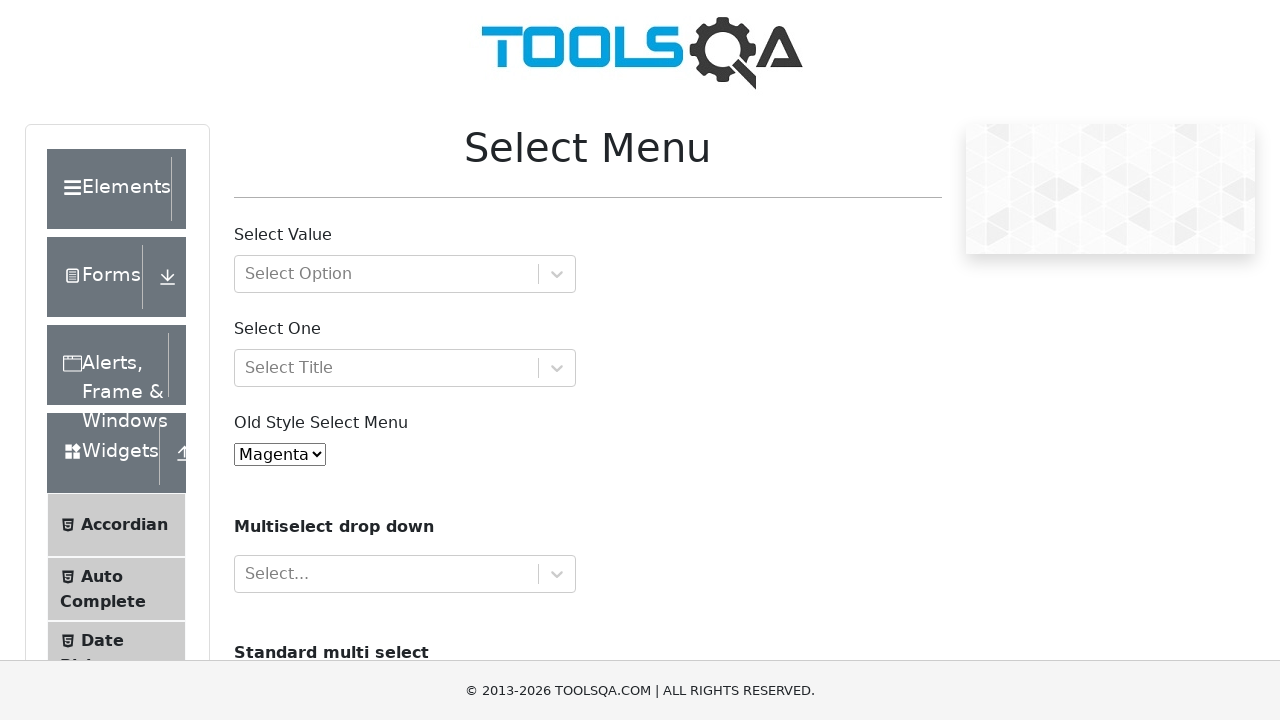

Selected option by value '1' in dropdown on #oldSelectMenu
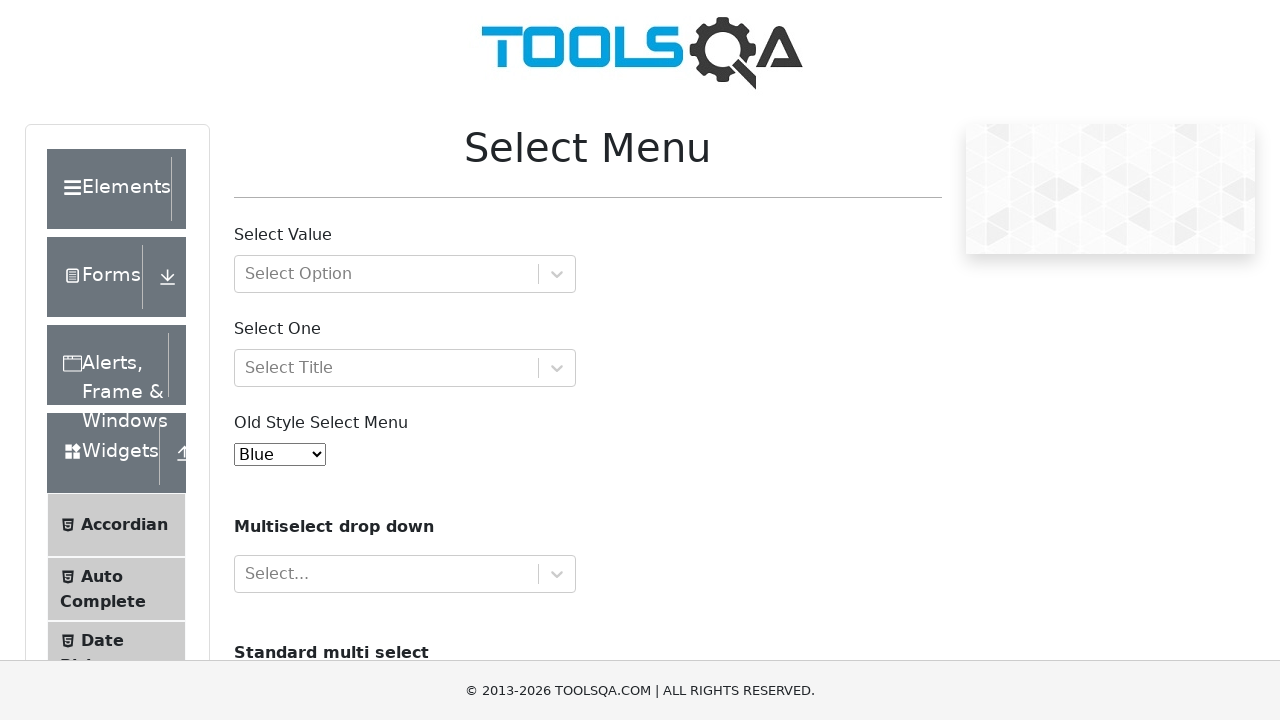

Selected option at index 3 in dropdown on #oldSelectMenu
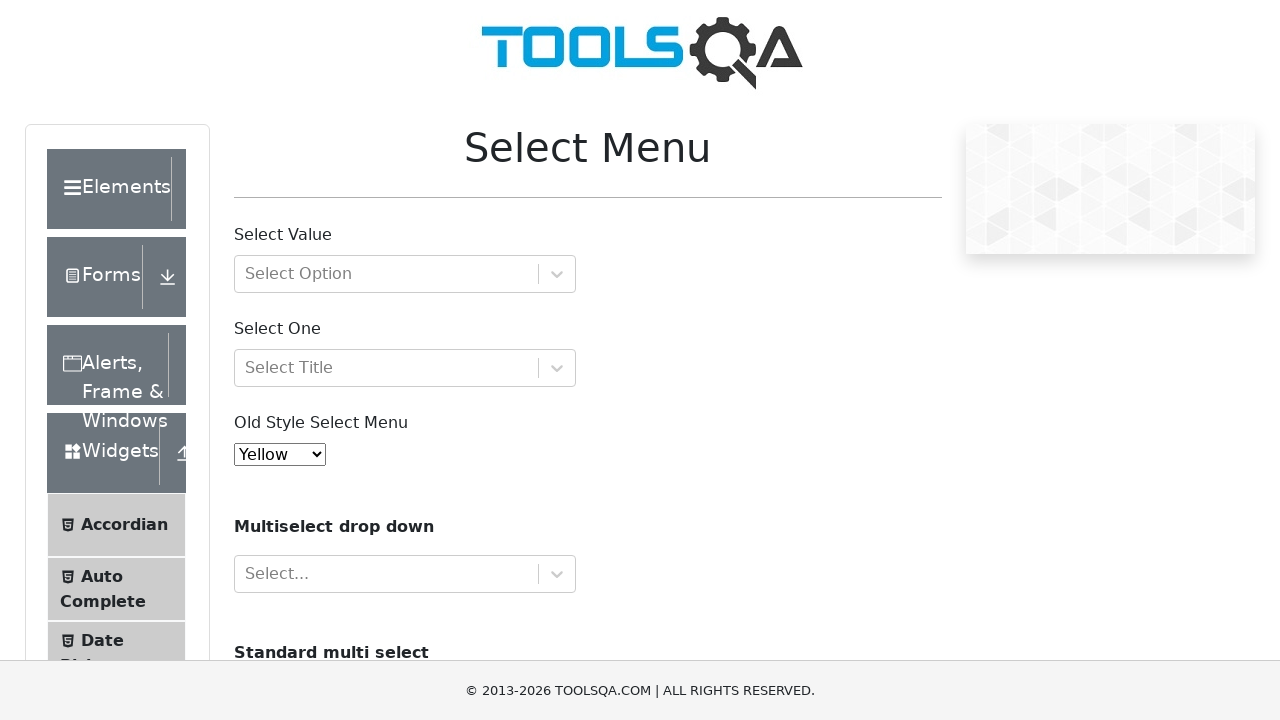

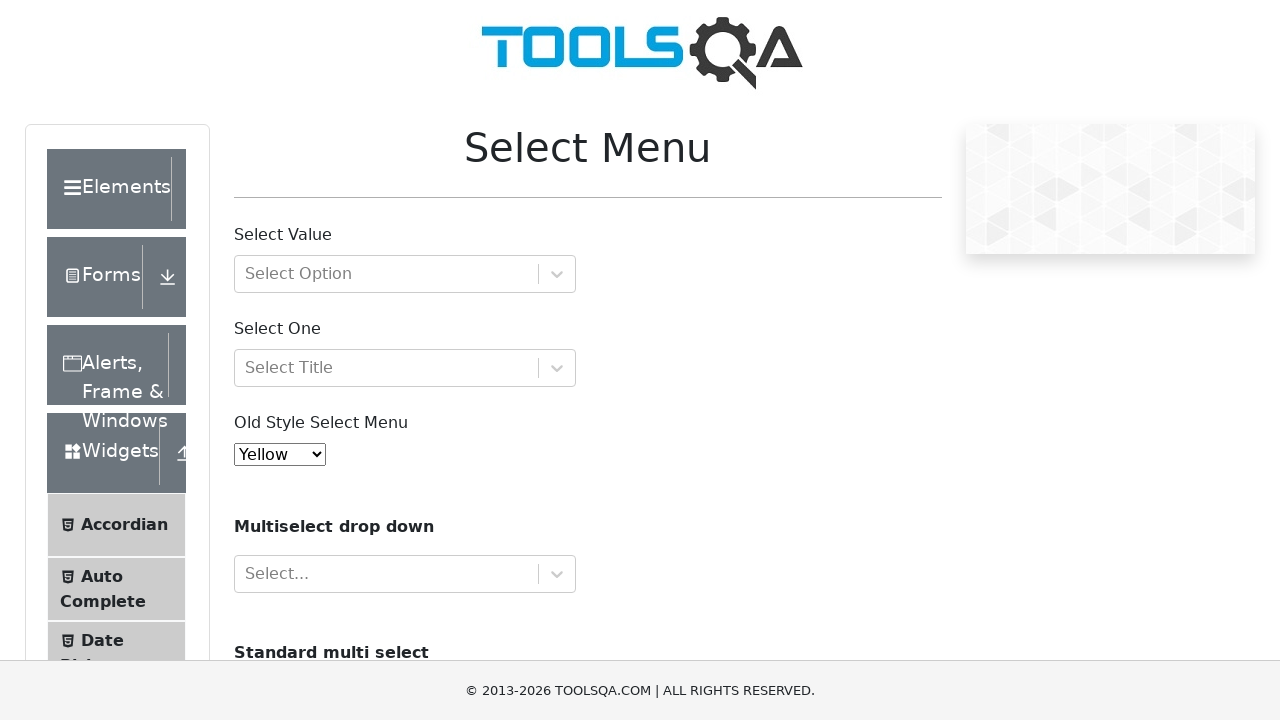